Tests navigation on an Angular demo application by clicking the library button to navigate to the library page, originally designed to test behavior under slow network conditions.

Starting URL: https://rahulshettyacademy.com/angularAppdemo/

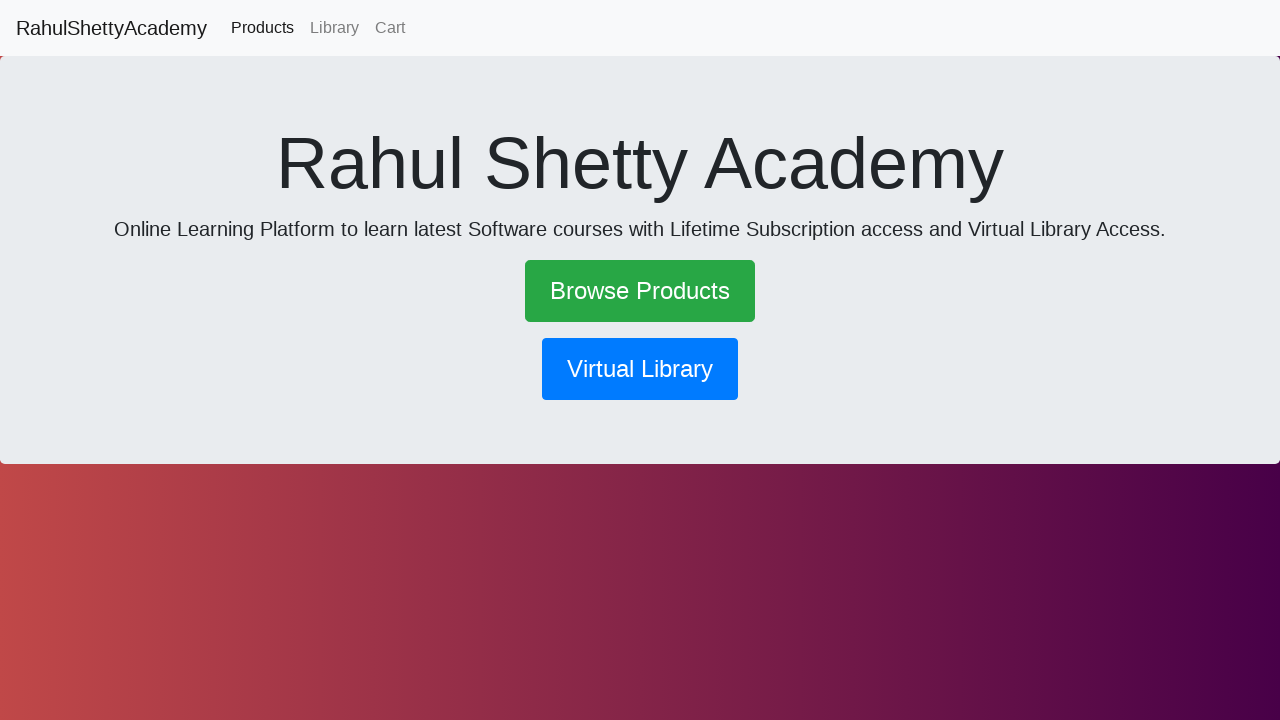

Clicked library button to navigate to library page at (640, 369) on button[routerlink*='library']
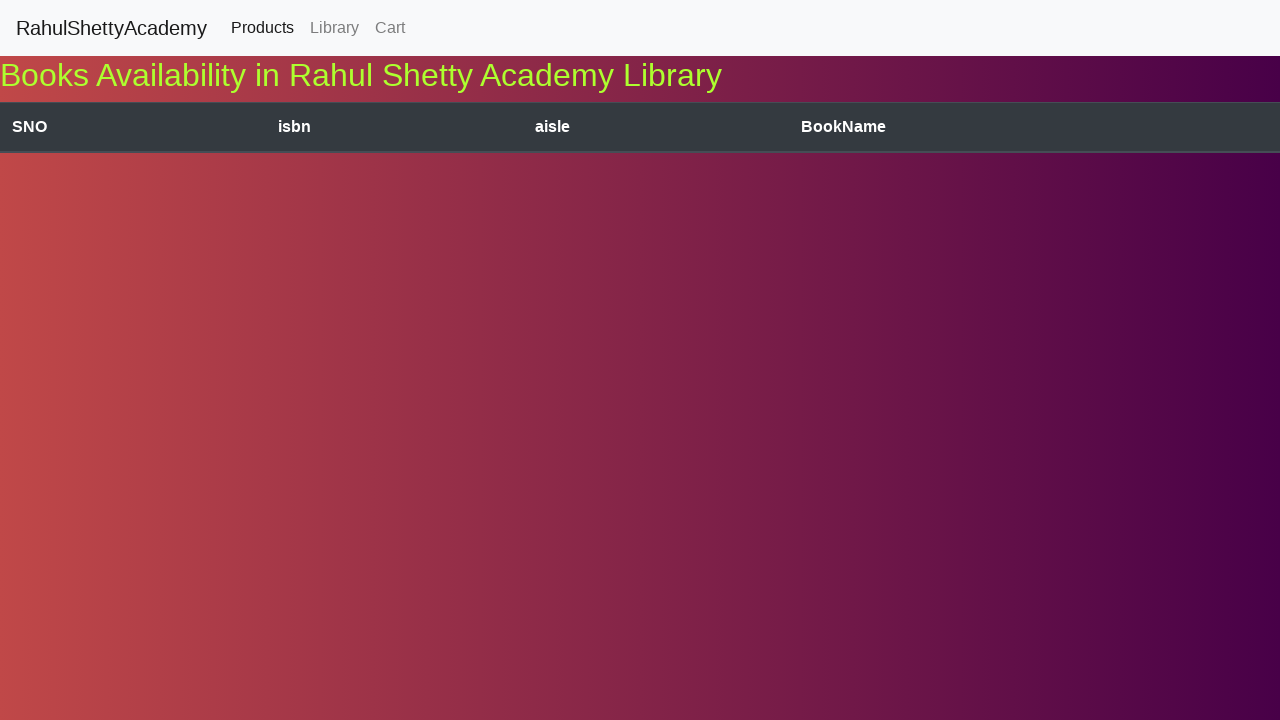

Waited for network to be idle after navigation
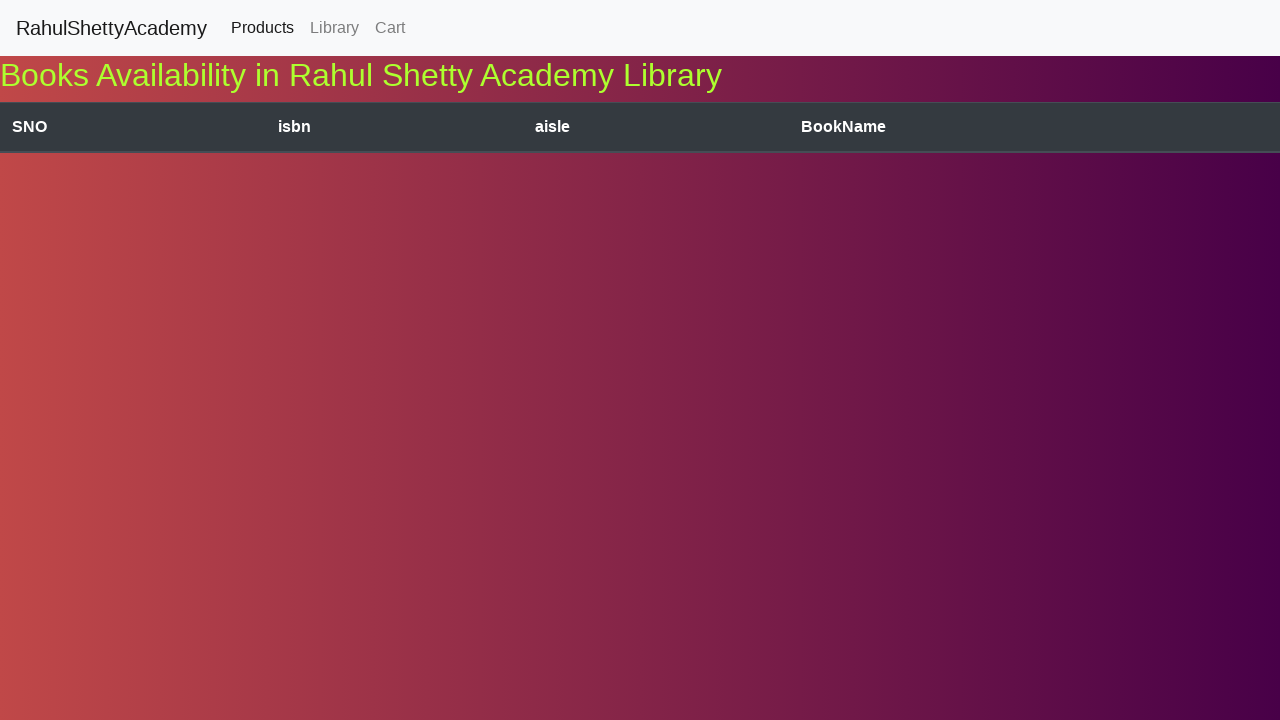

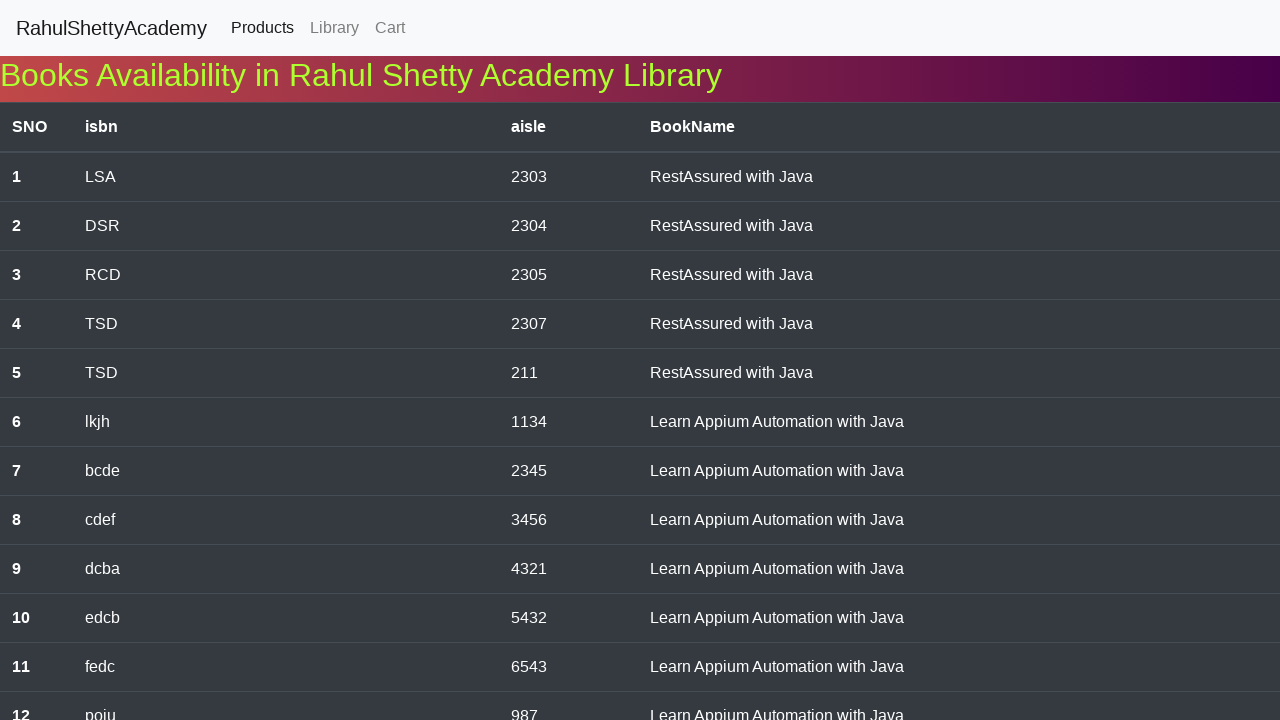